Tests data table sorting with attributes in descending order by clicking the dues column header twice and verifying the column is sorted in reverse

Starting URL: http://the-internet.herokuapp.com/tables

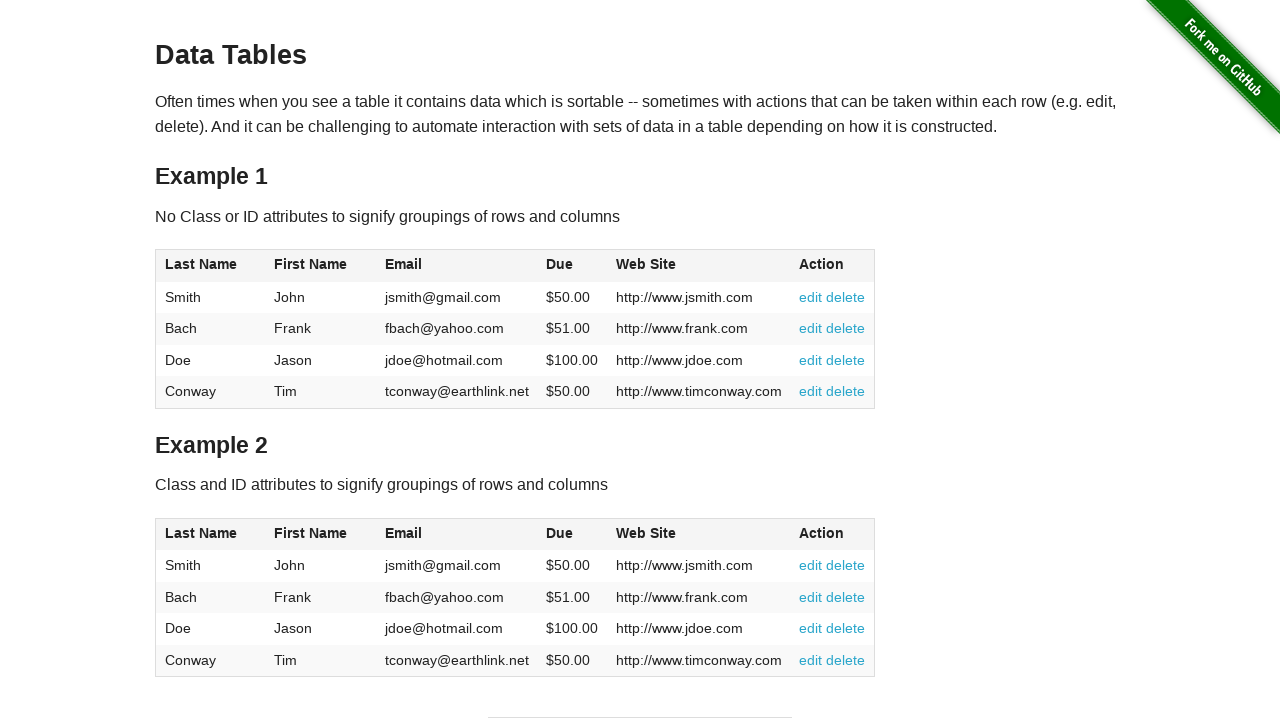

Clicked dues column header to sort ascending at (560, 533) on #table2 thead .dues
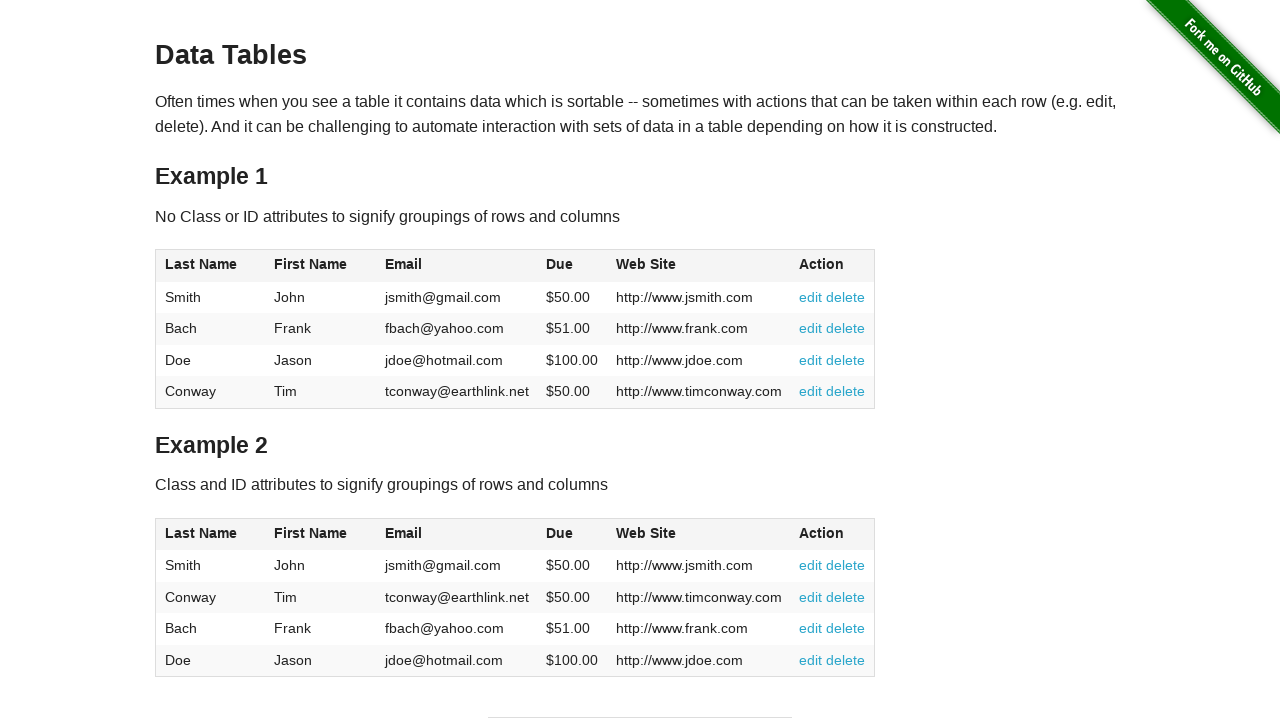

Clicked dues column header again to sort in descending order at (560, 533) on #table2 thead .dues
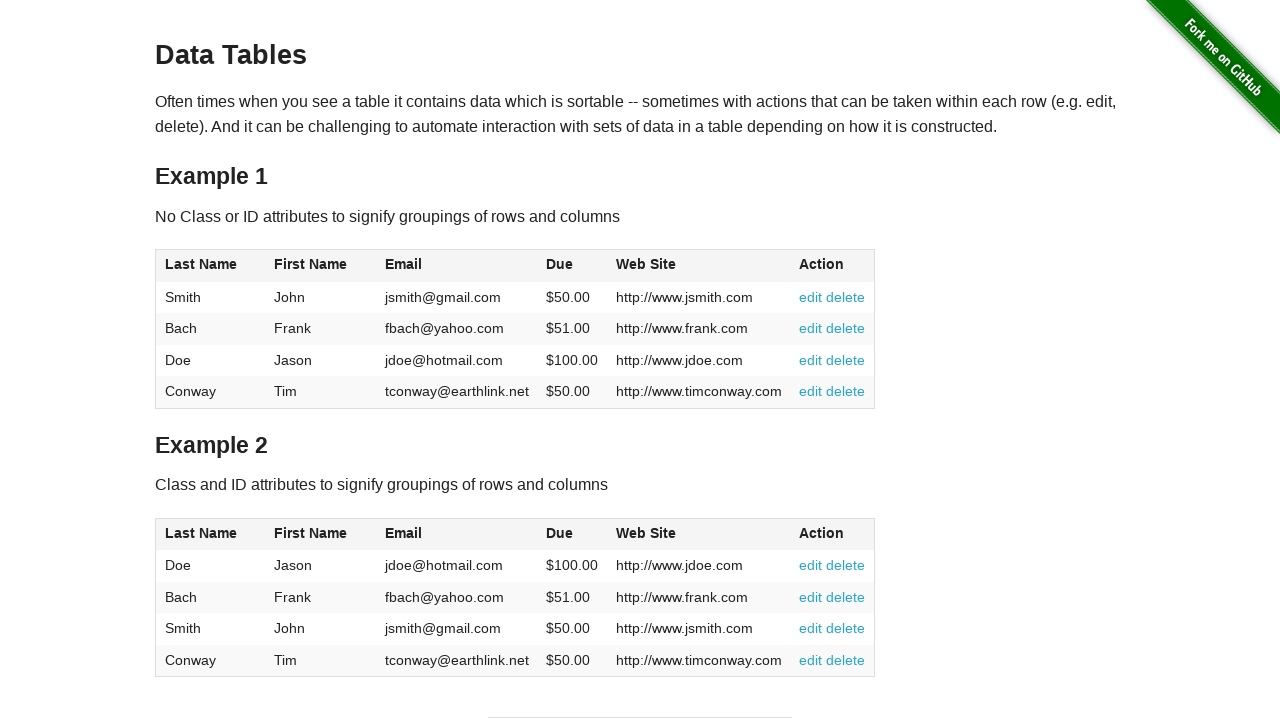

Waited for table to be sorted and verified dues column is visible
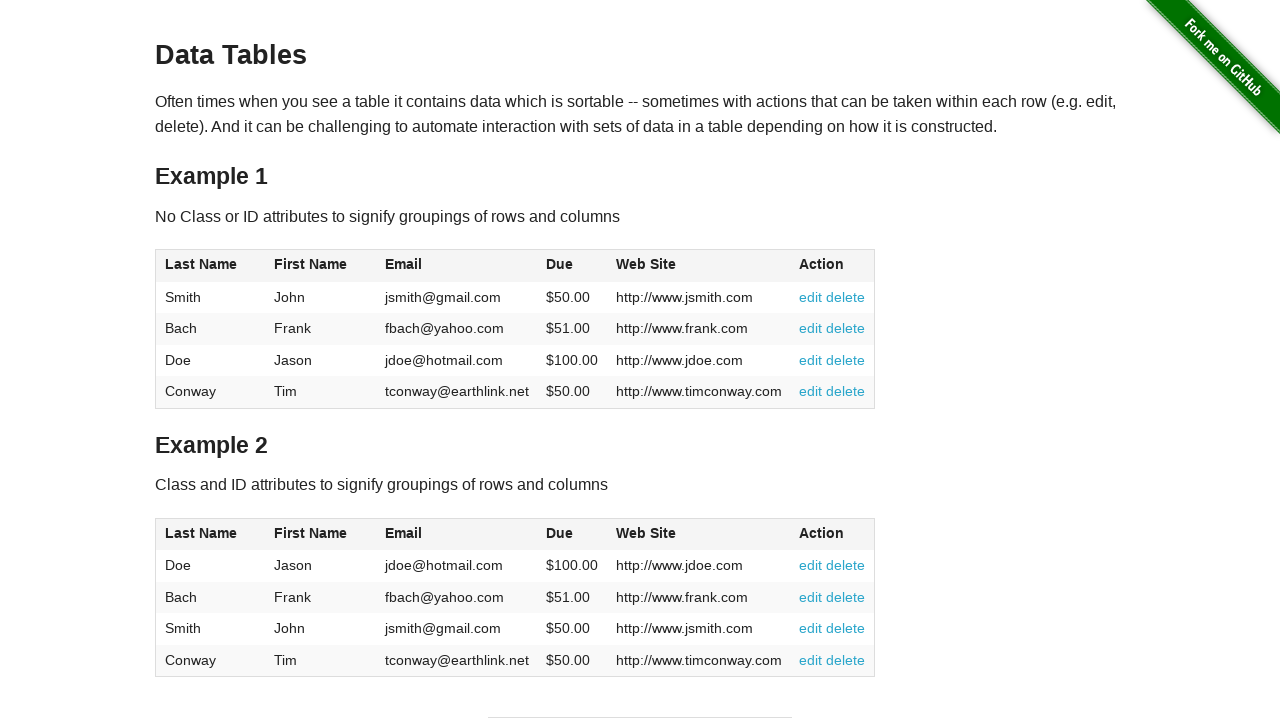

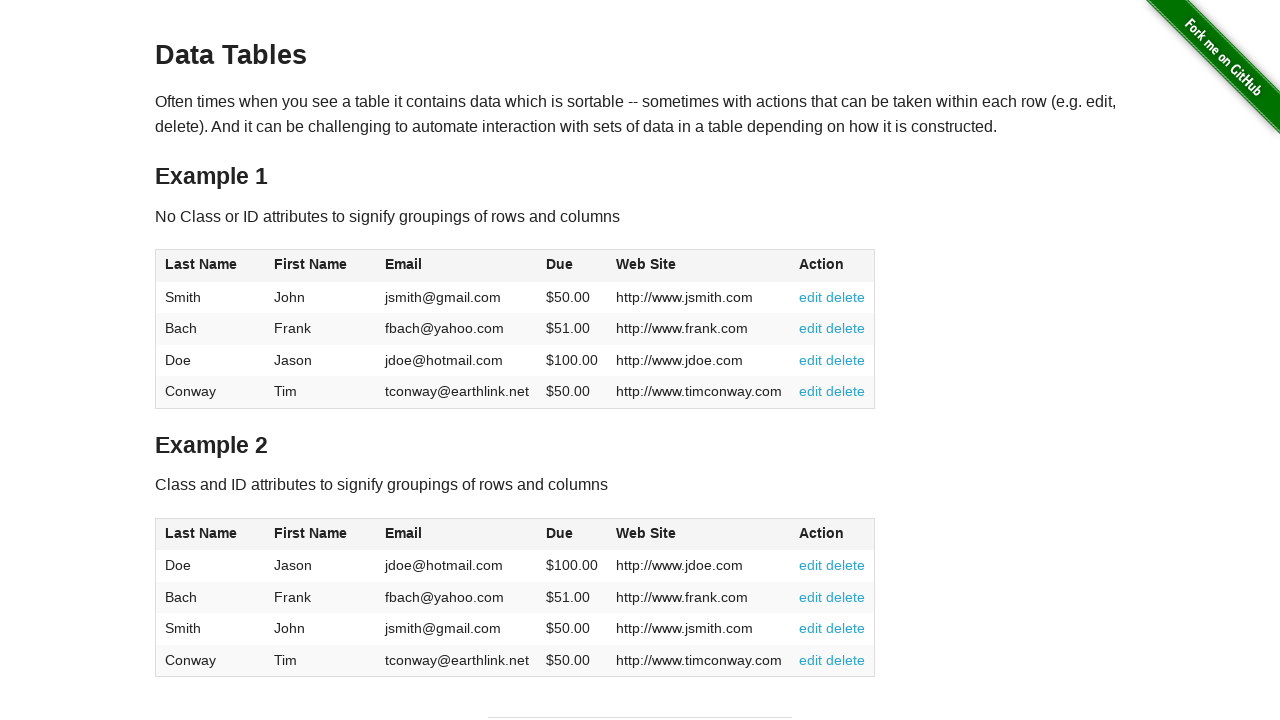